Tests successful login with correct credentials and then logs out

Starting URL: https://the-internet.herokuapp.com/login

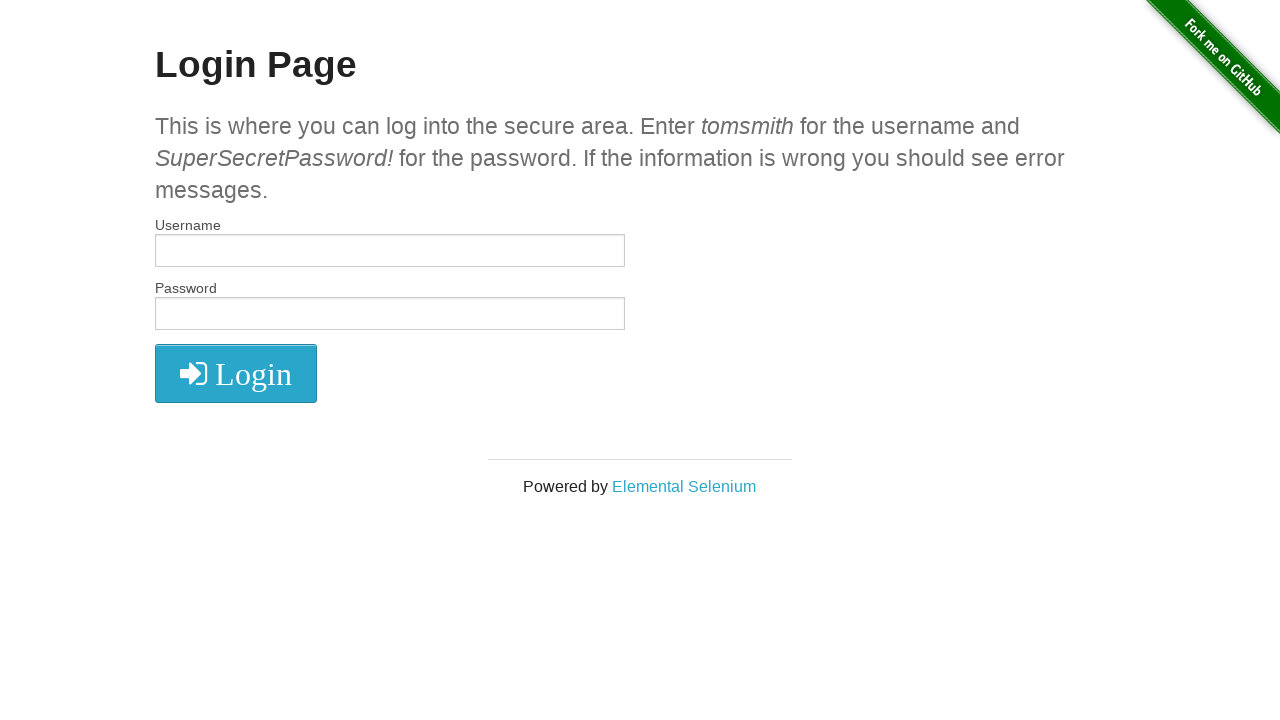

Filled username field with 'tomsmith' on #username
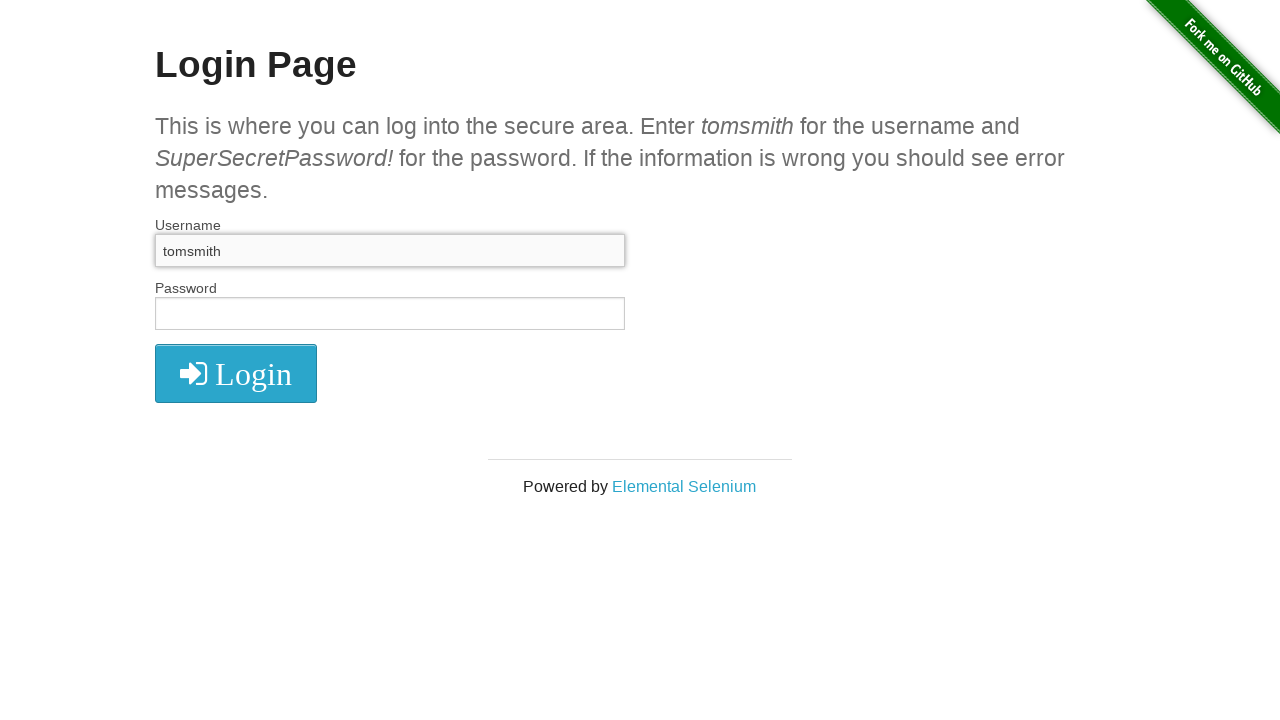

Filled password field with correct credentials on #password
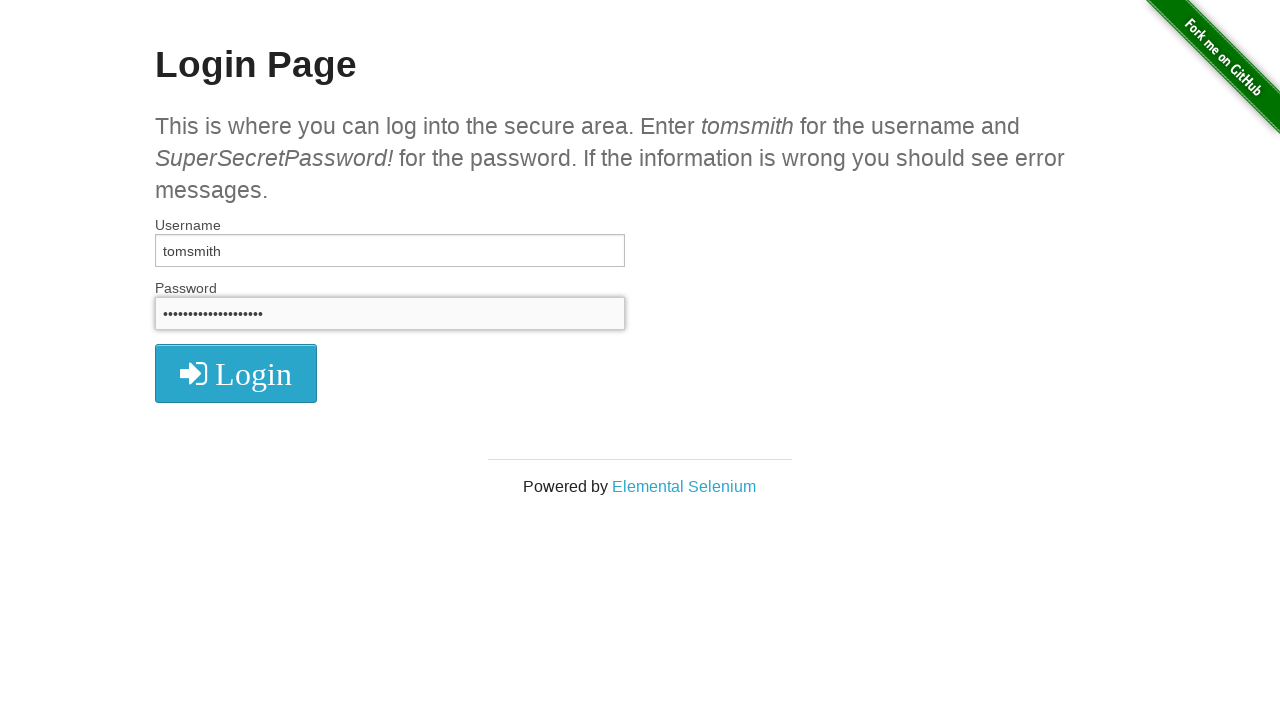

Clicked submit button to log in at (236, 373) on button[type='submit']
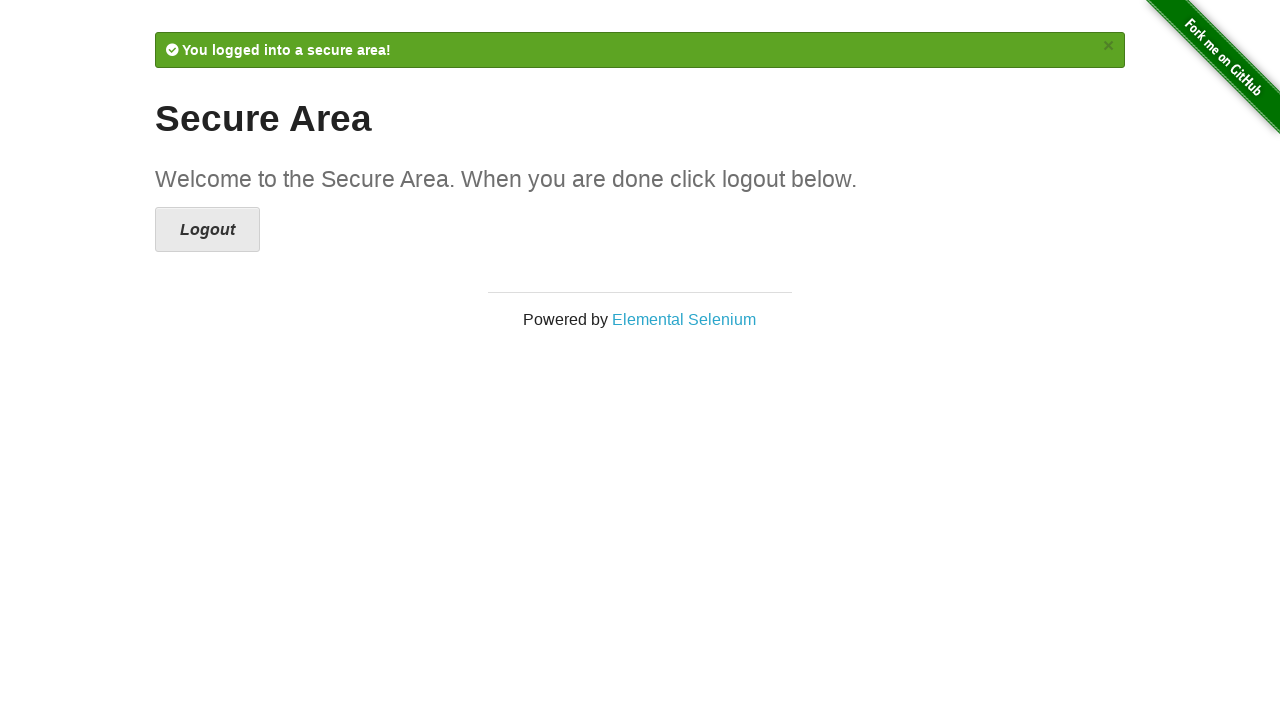

Login successful - flash message appeared
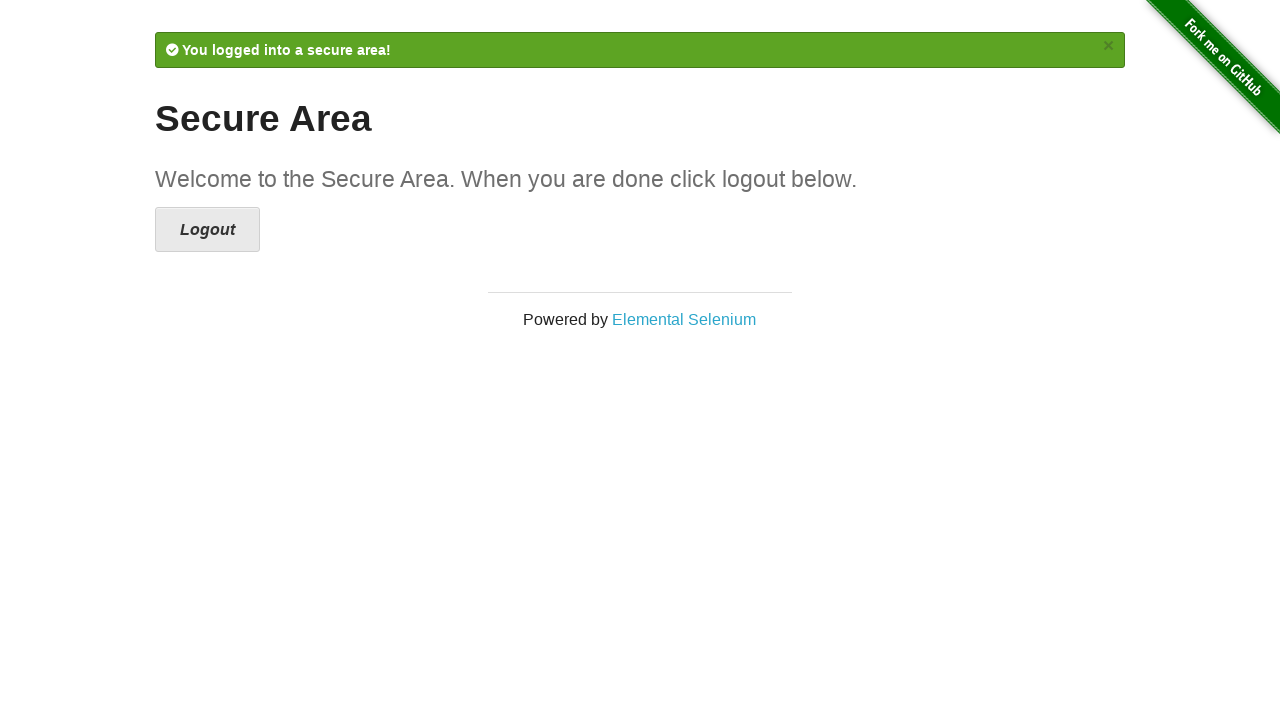

Clicked logout link to end session at (640, 179) on text=Logout
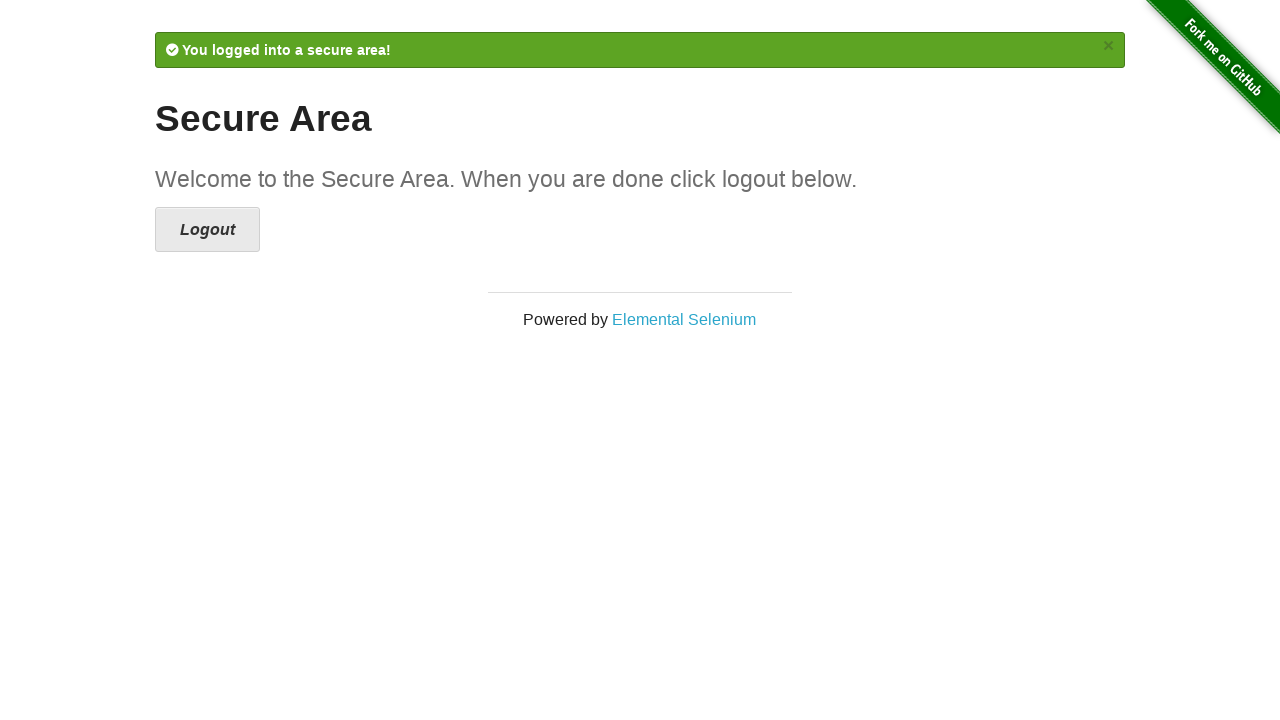

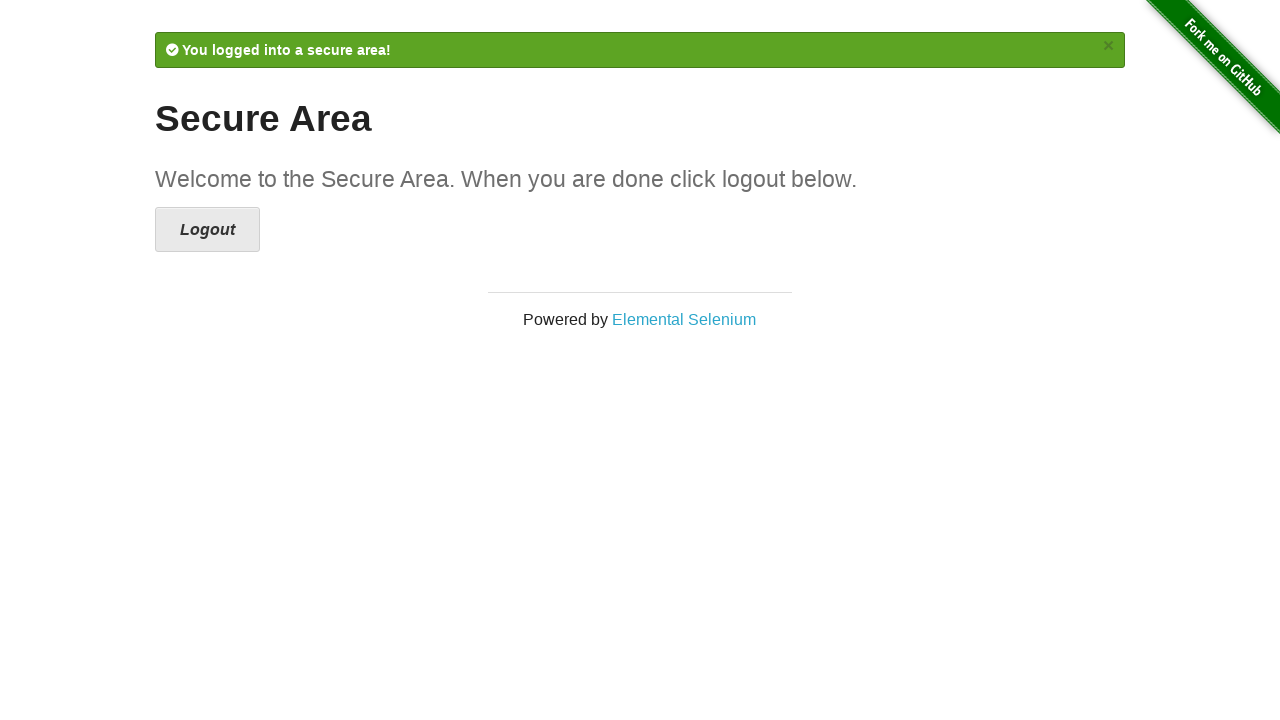